Tests radio button selection functionality by selecting color and sport options and verifying they are selected

Starting URL: https://testcenter.techproeducation.com/index.php?page=radio-buttons

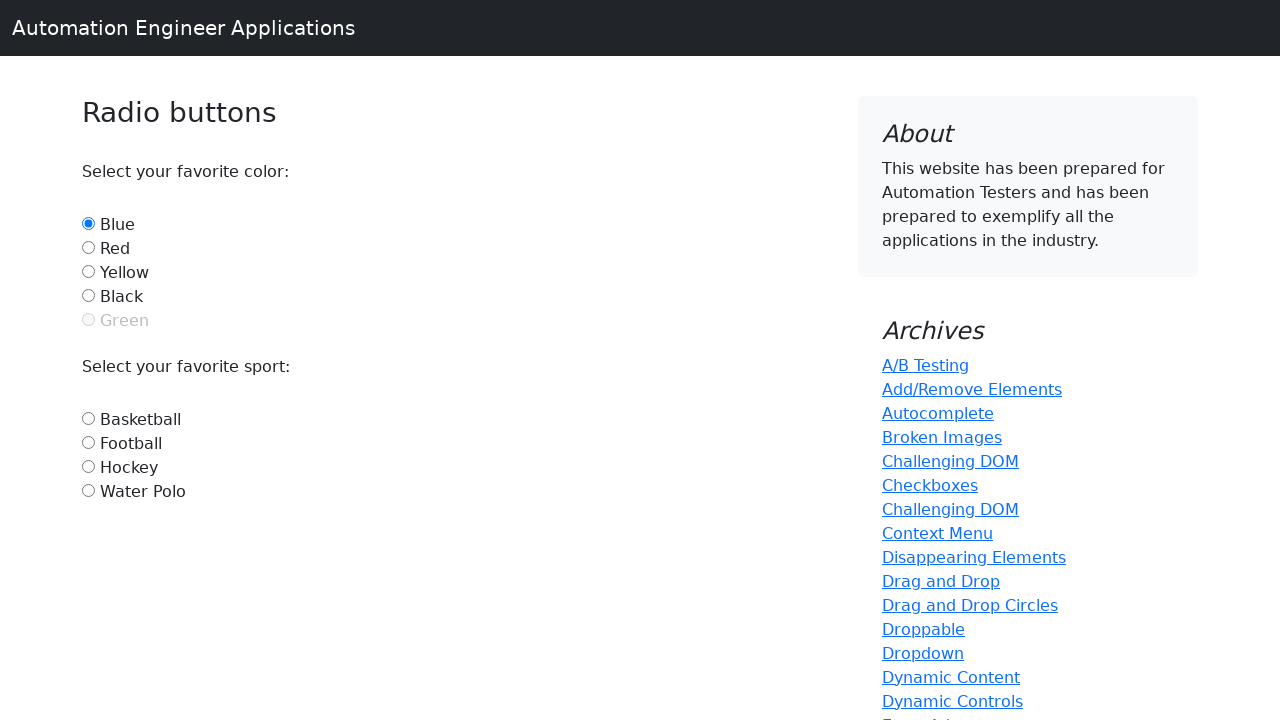

Clicked red color radio button at (88, 247) on #red
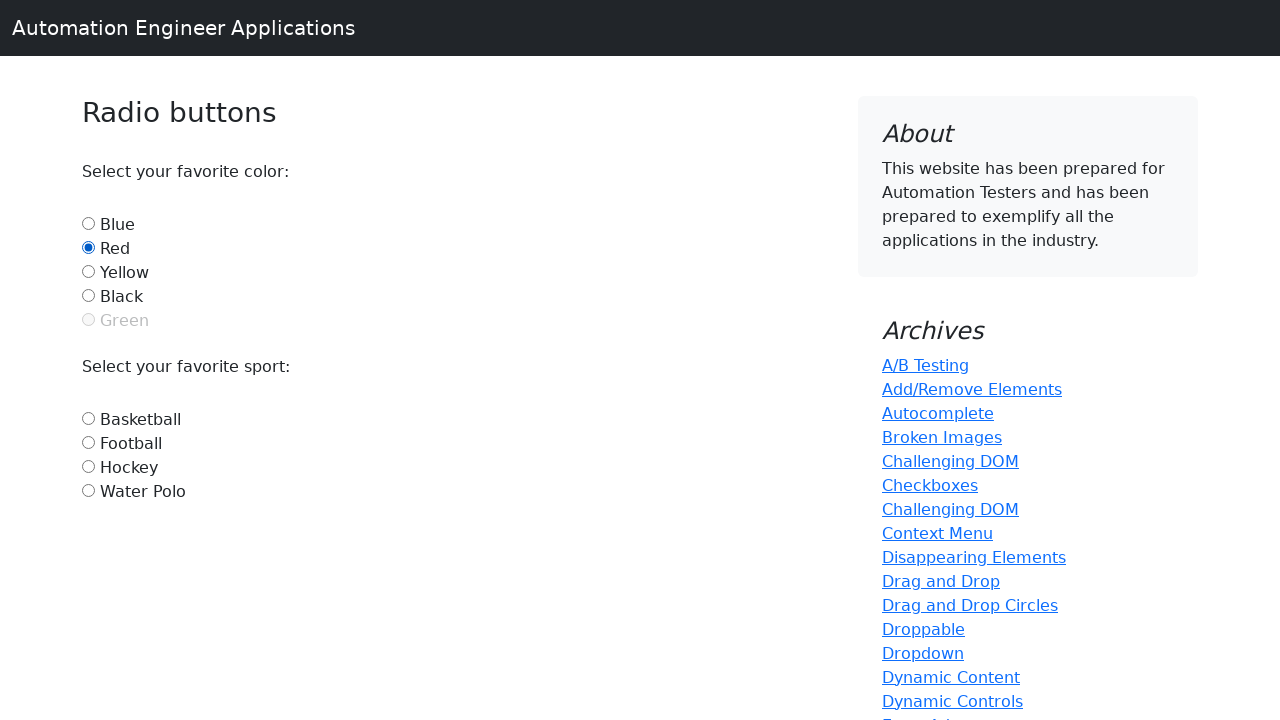

Verified red radio button is selected
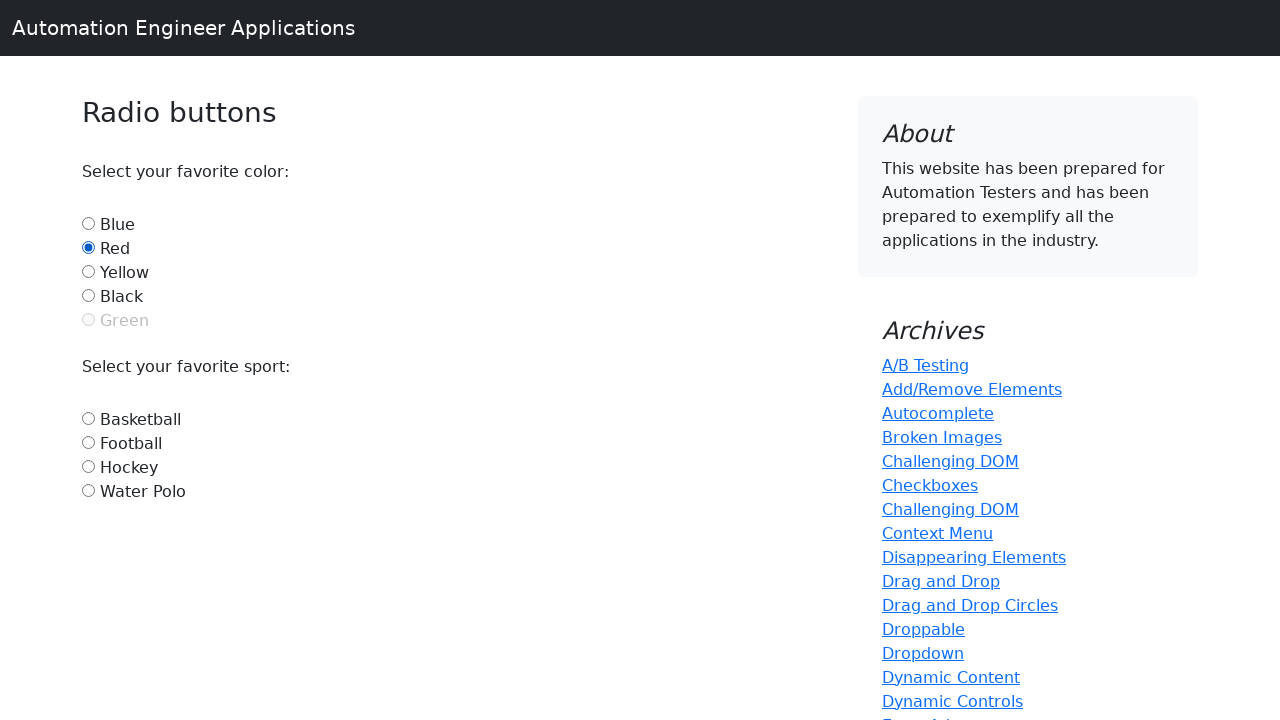

Clicked football sport radio button at (88, 442) on #football
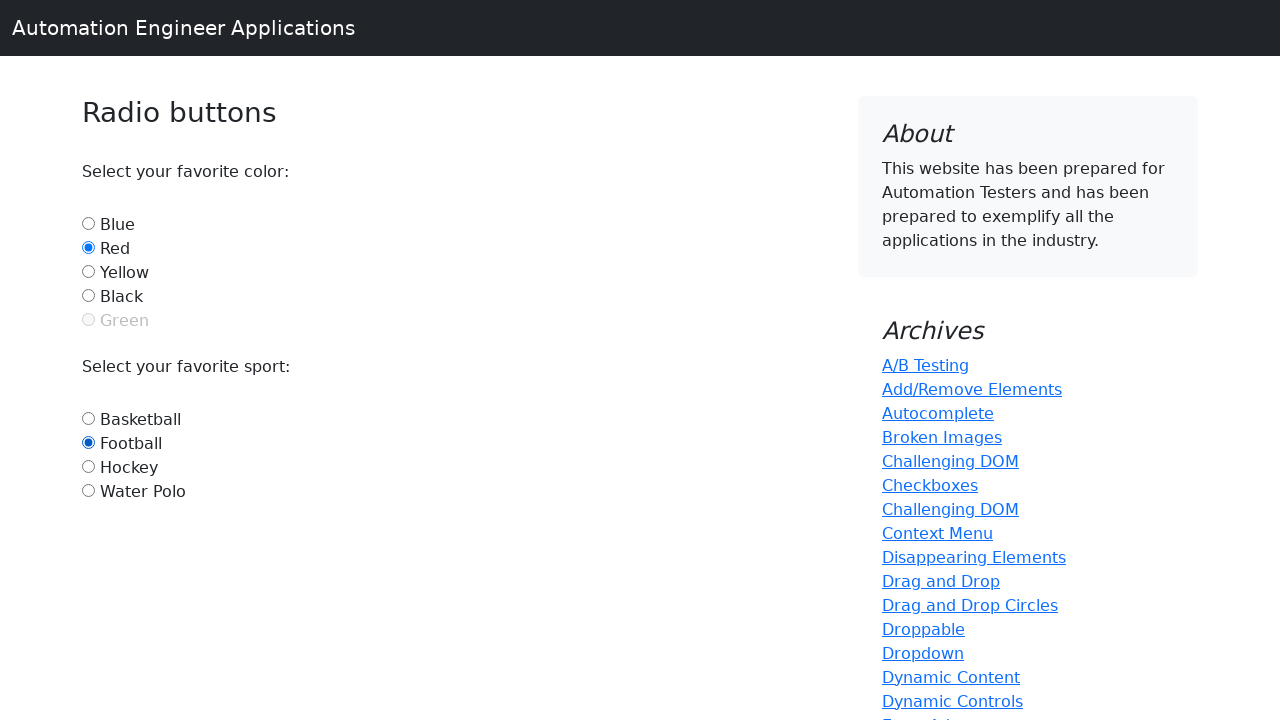

Verified football radio button is selected
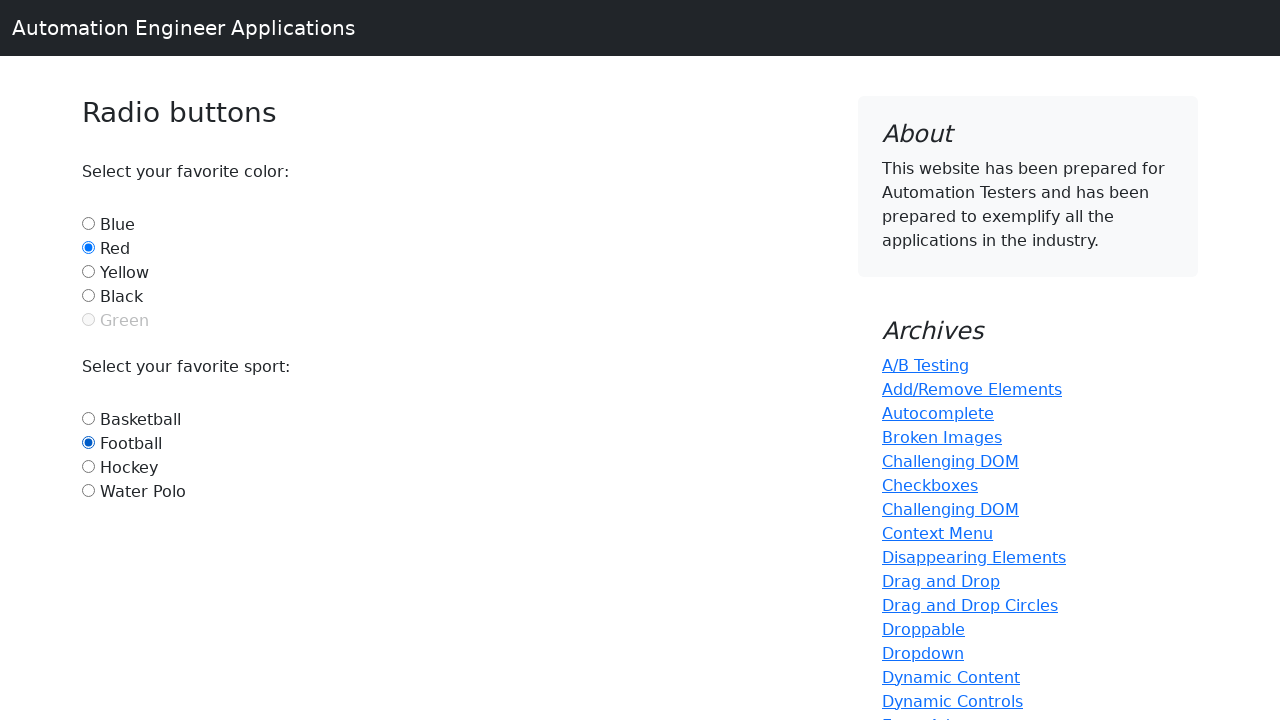

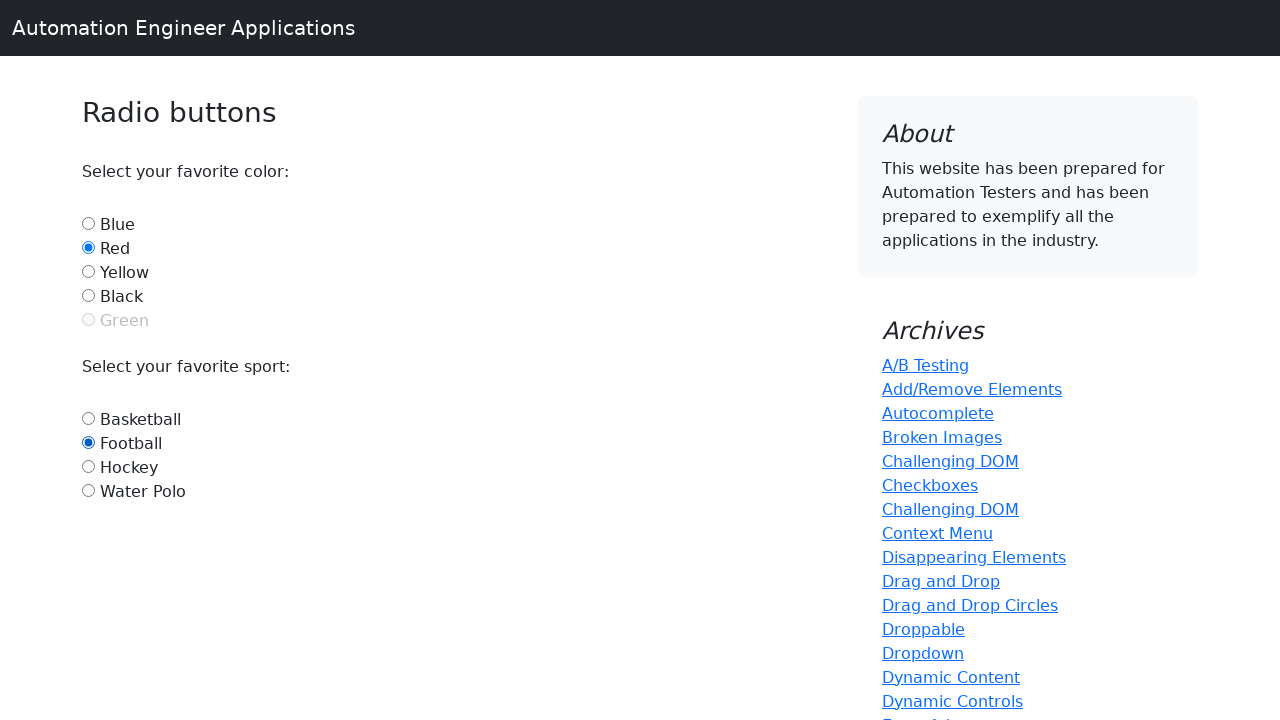